Tests Selenium 4 relative locators (left/right) by finding checkboxes to the left of labels and labels to the right of radio buttons

Starting URL: https://www.rahulshettyacademy.com/angularpractice/

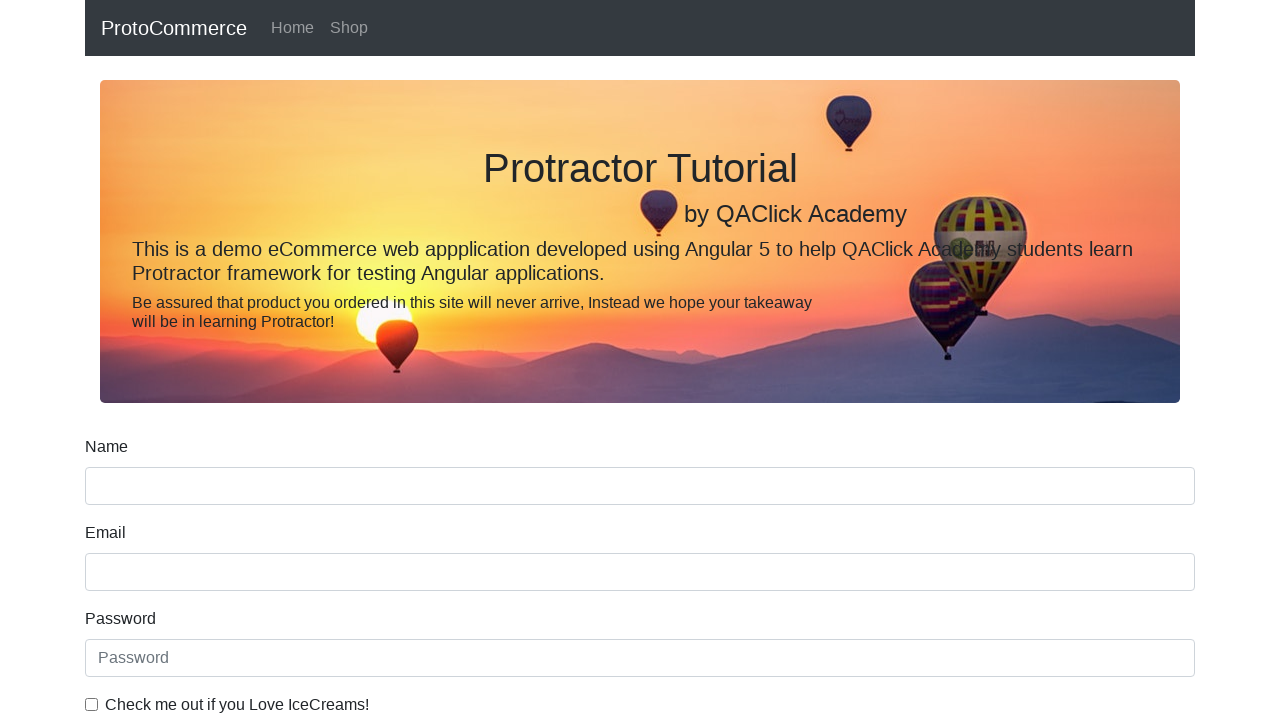

Waited for footer to be visible, page fully loaded
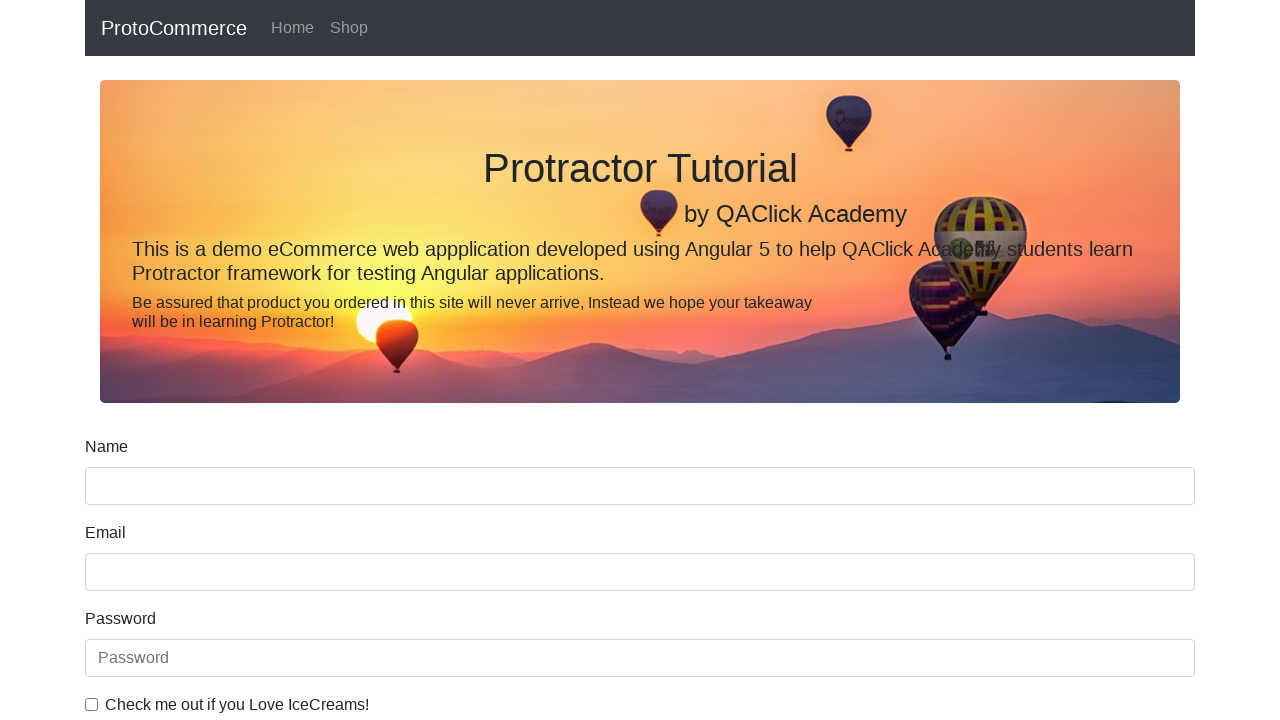

Located checkbox label element
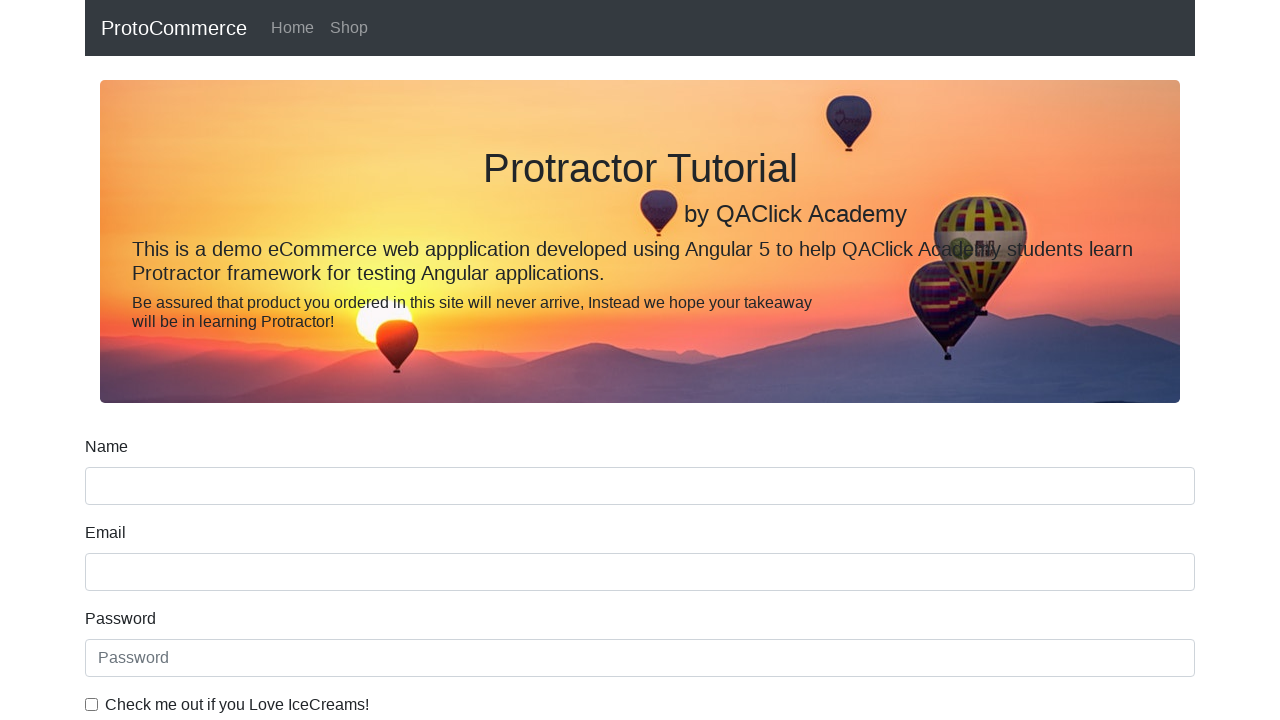

Located checkbox element by ID
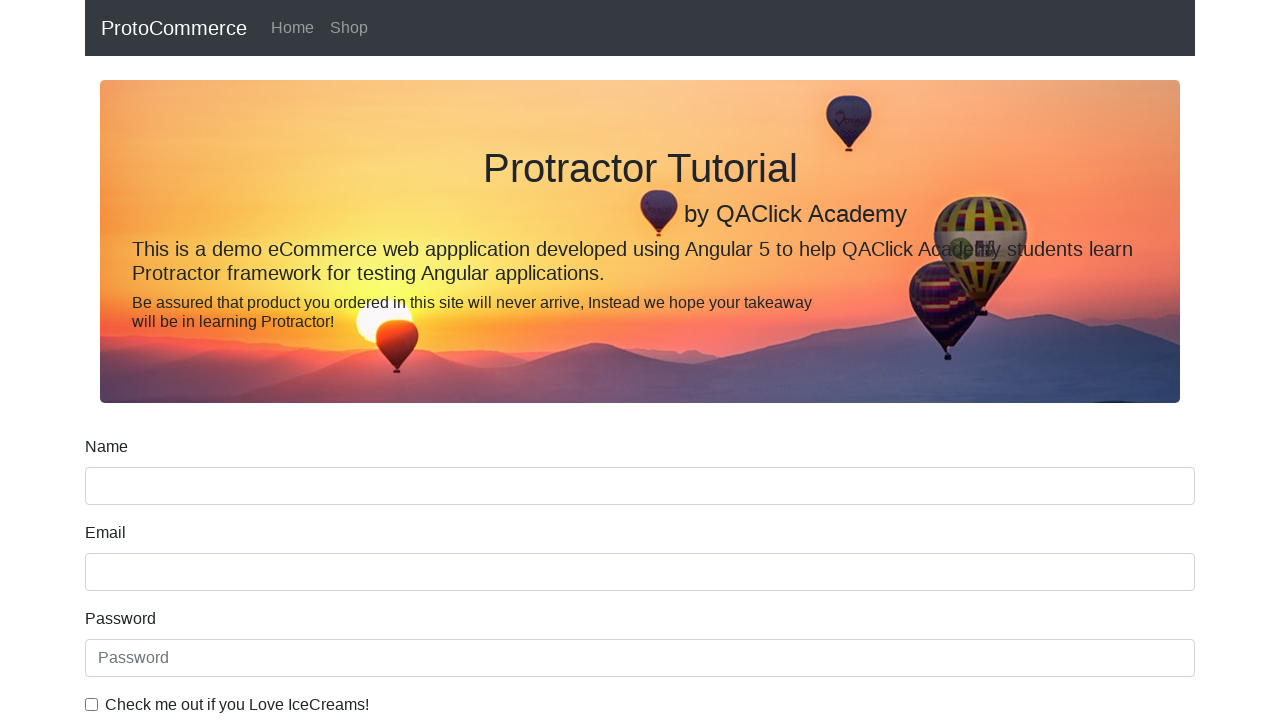

Clicked the checkbox at (92, 704) on input#exampleCheck1
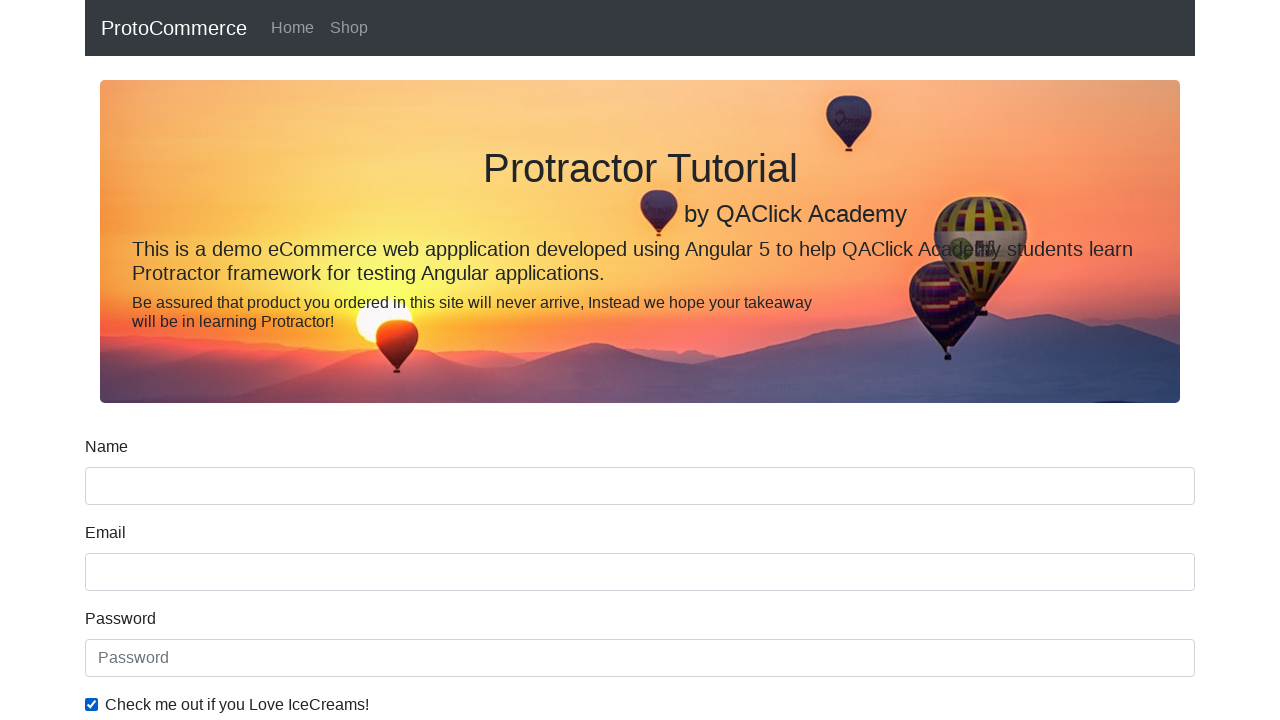

Located student radio button element
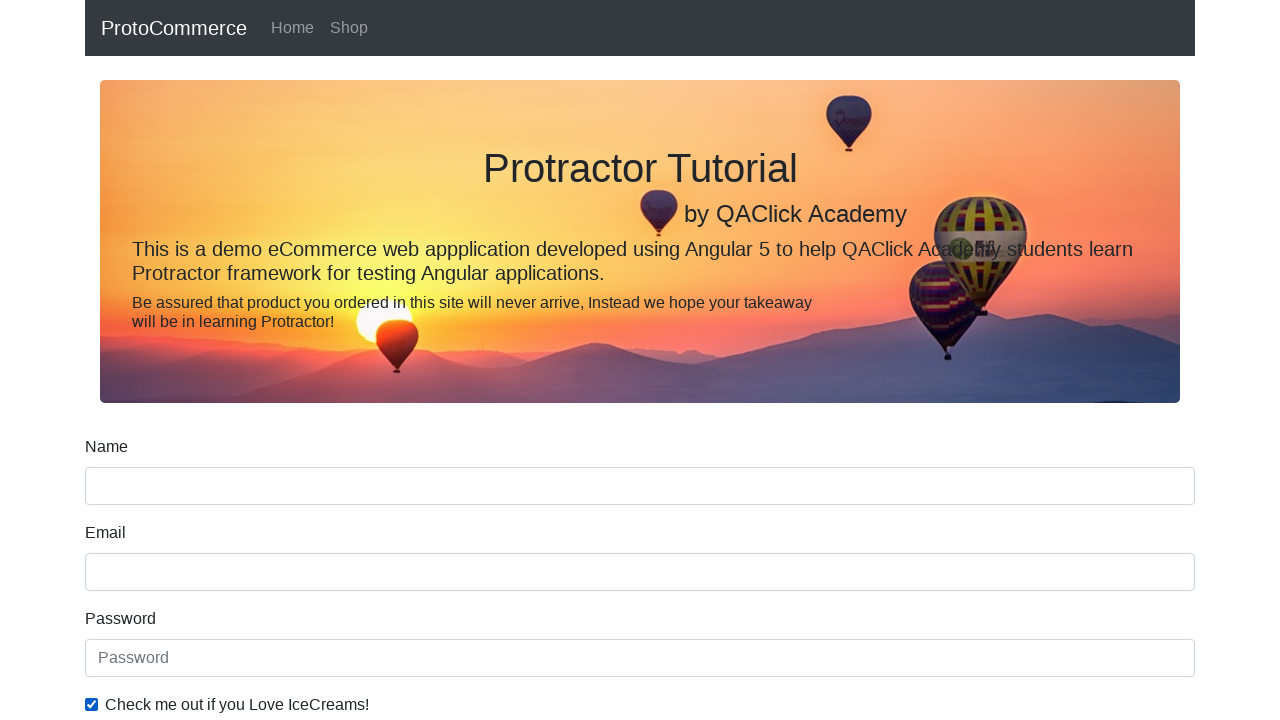

Located label for student radio button
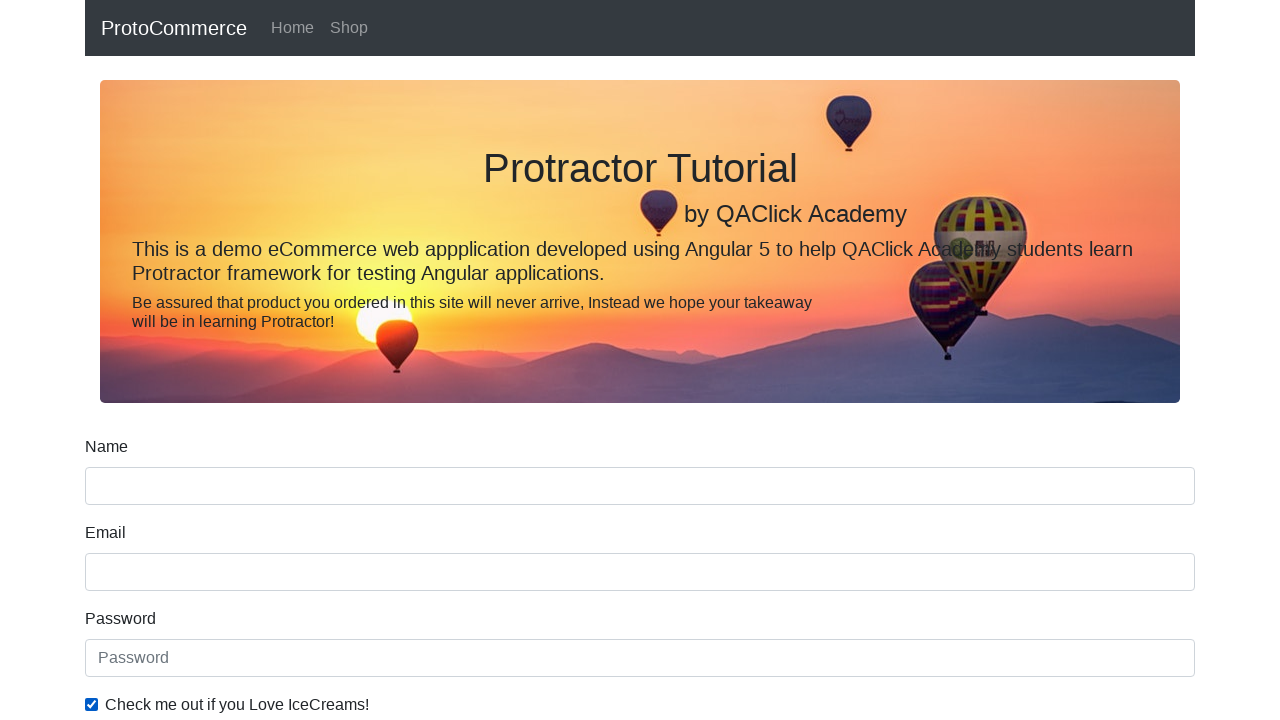

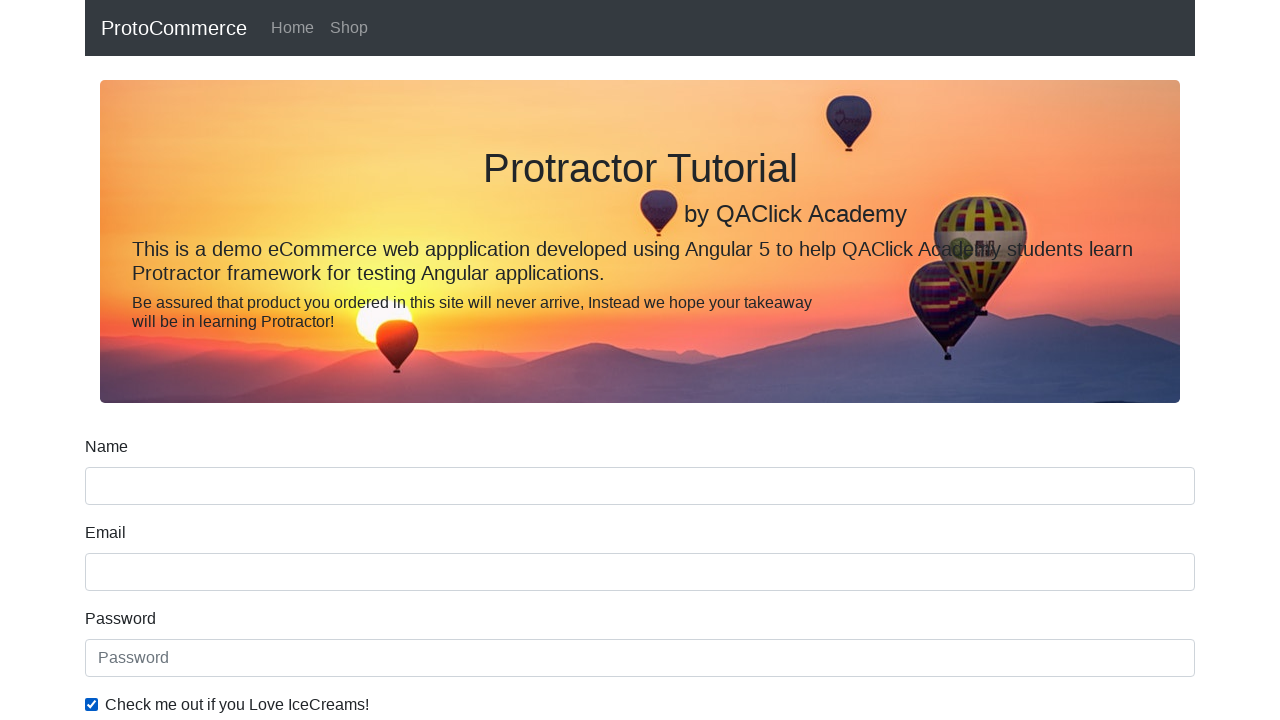